Navigates to the OMDB API documentation page, clicks on the parameters navigation link, and verifies that the parameters section with its table is displayed.

Starting URL: https://www.omdbapi.com/

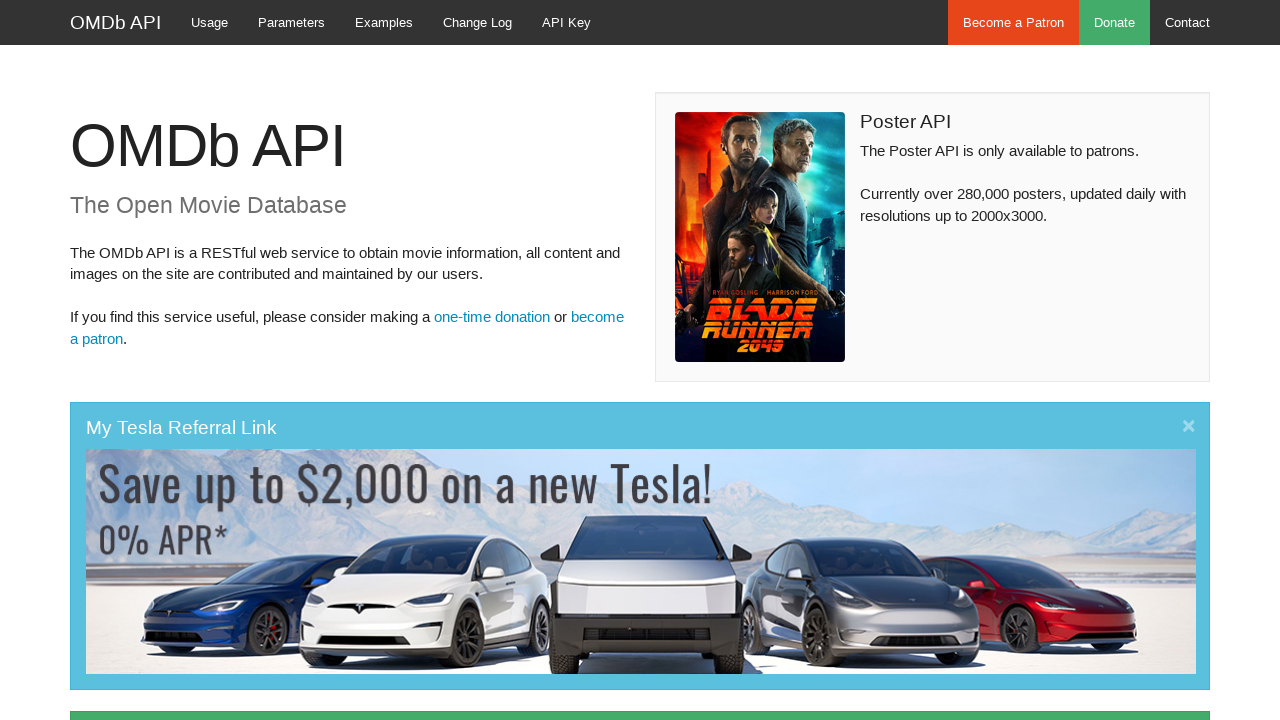

Navigated to OMDB API documentation page
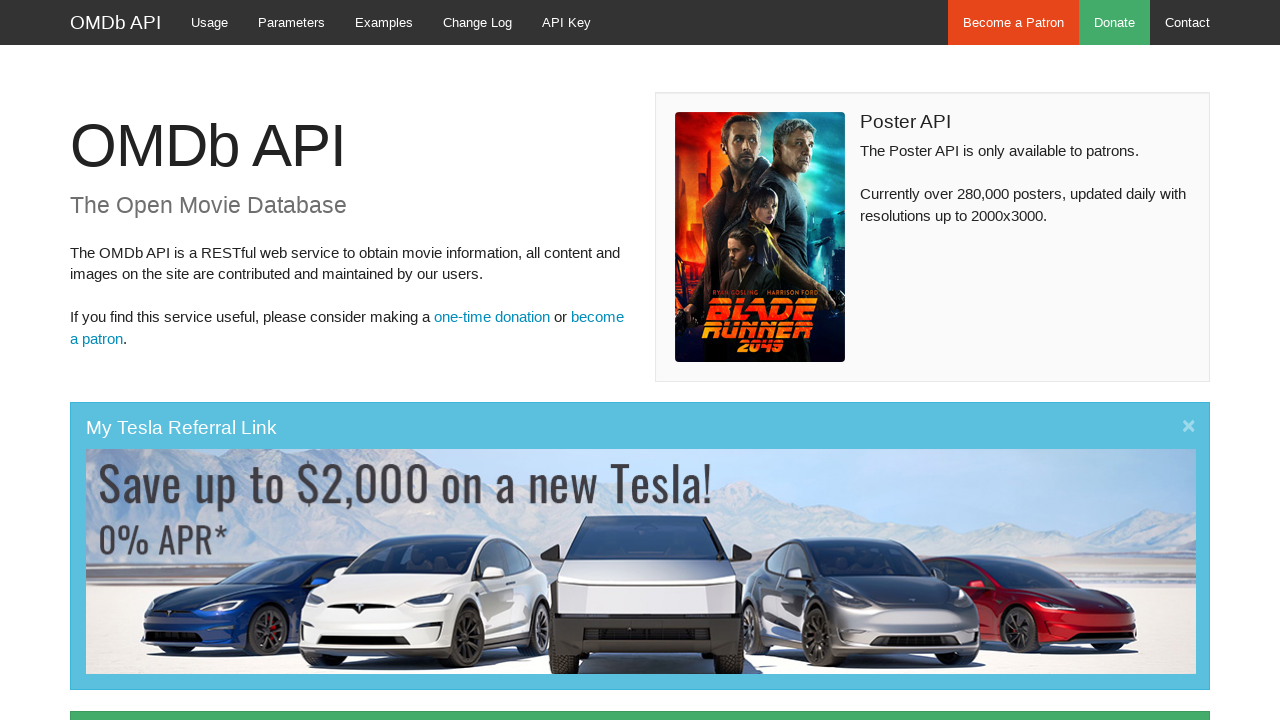

Clicked the parameters navigation link at (292, 22) on a[href='#parameters']
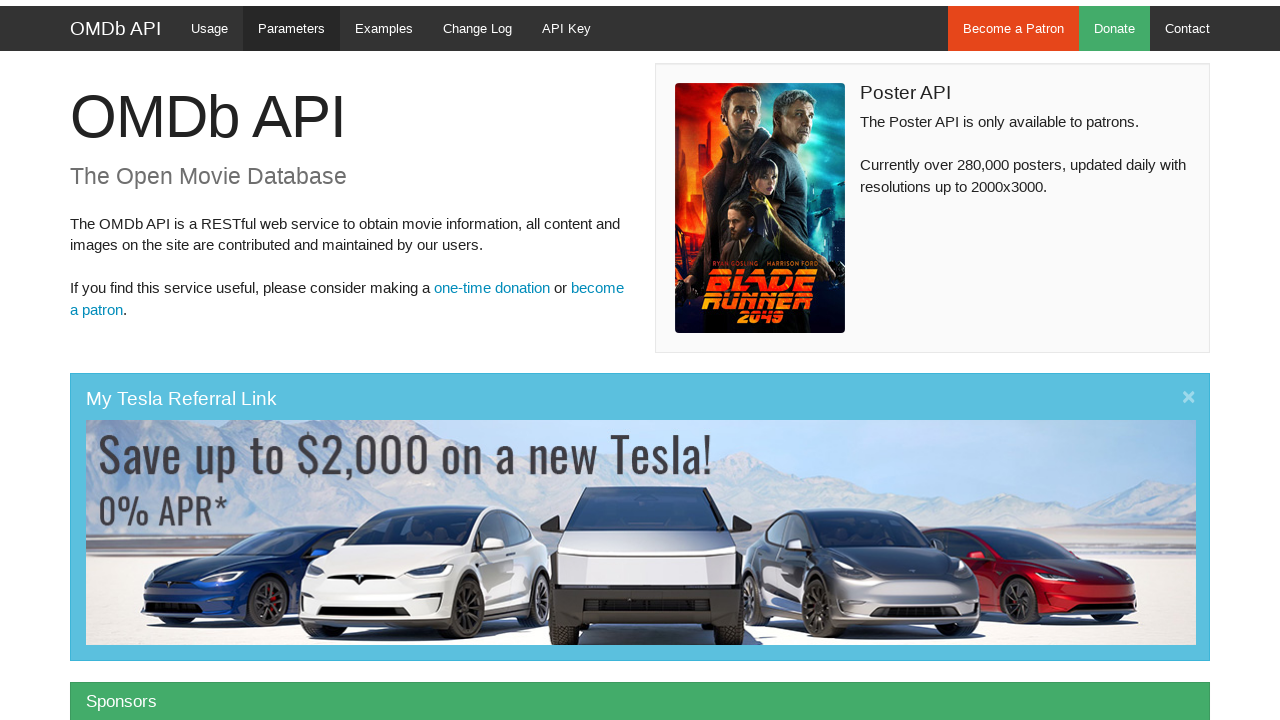

Parameters section became visible
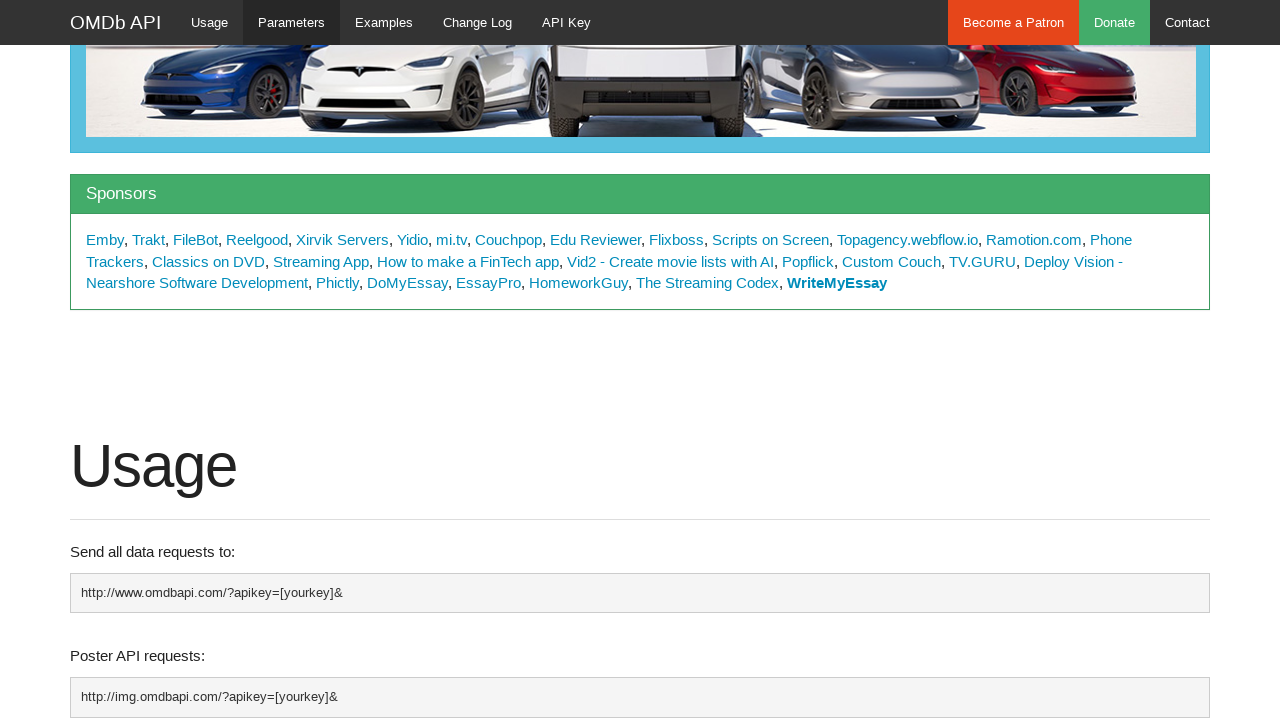

Parameters table loaded successfully
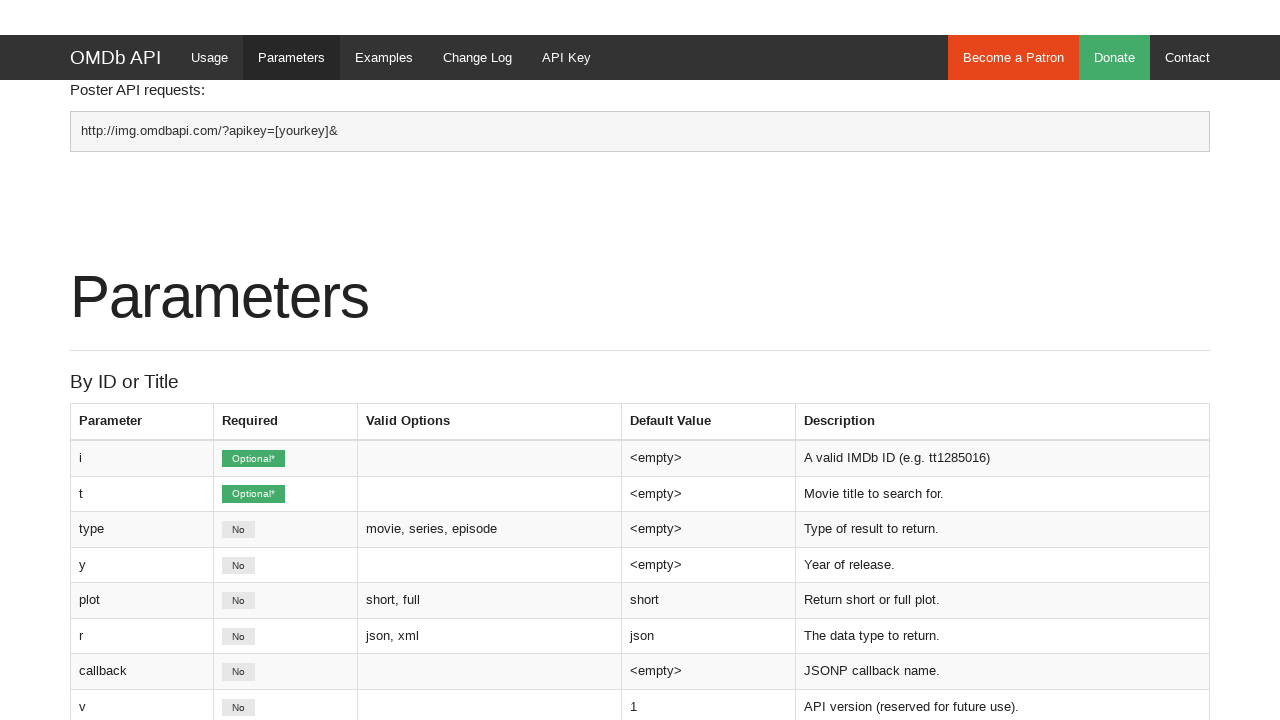

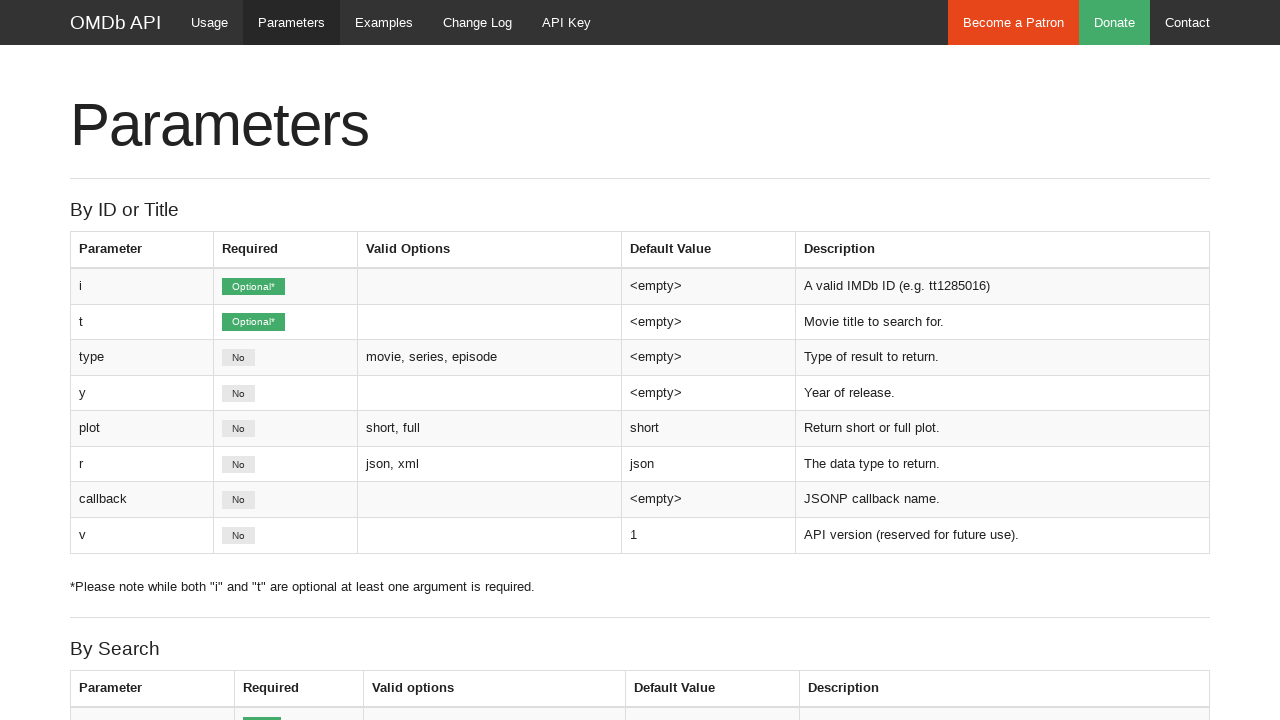